Tests click-and-hold functionality on an interactive circle element, holding it for a few seconds and then releasing it to observe the visual feedback.

Starting URL: https://www.kirupa.com/html5/press_and_hold.htm

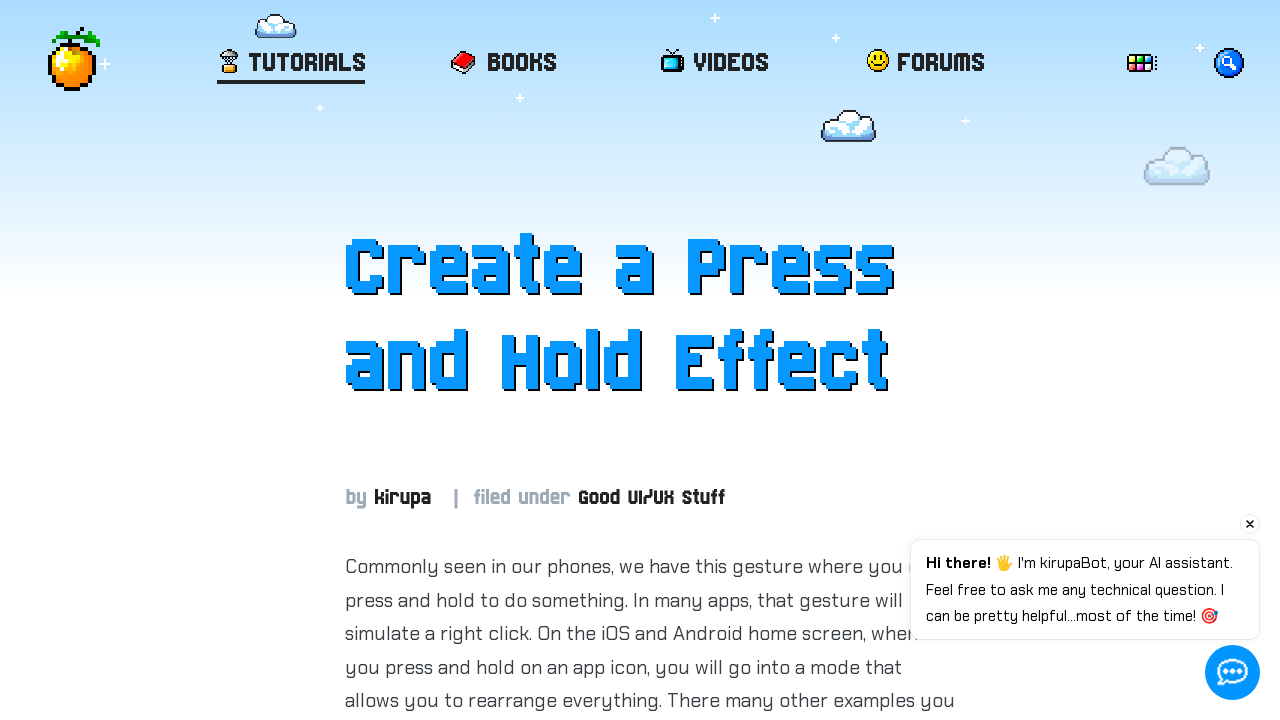

Located the interactive circle element (#item)
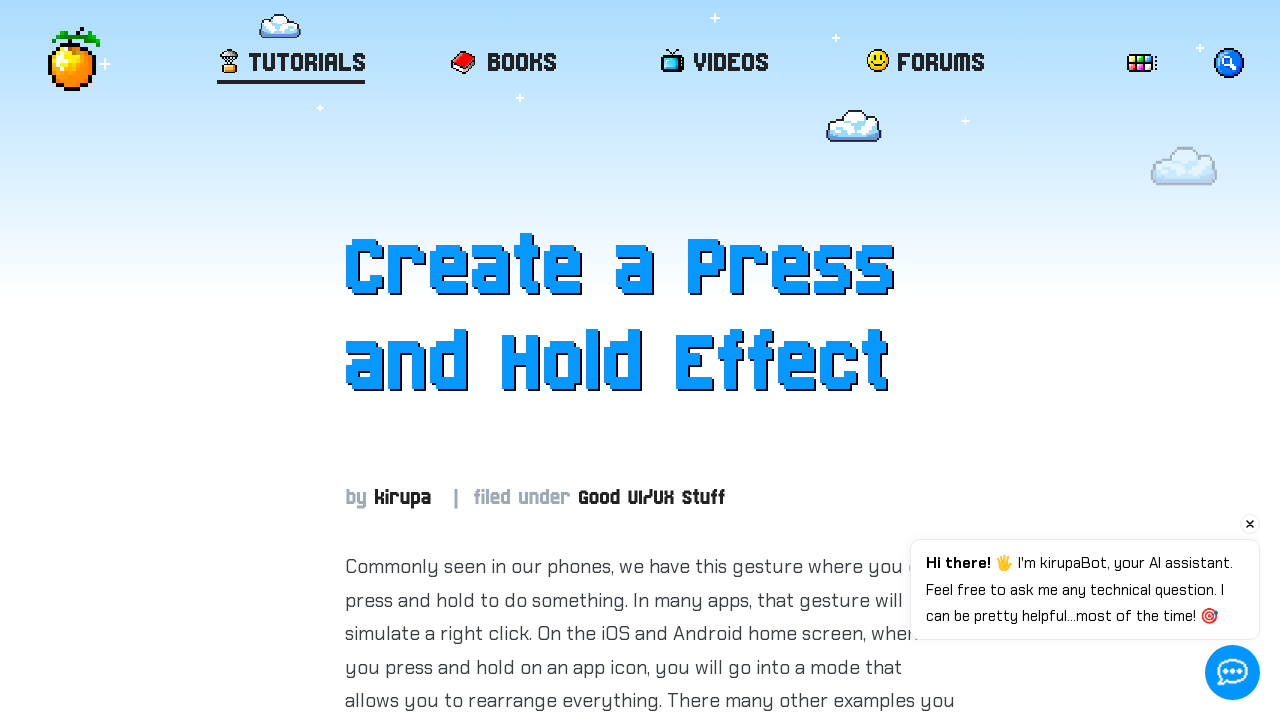

Circle element is now visible
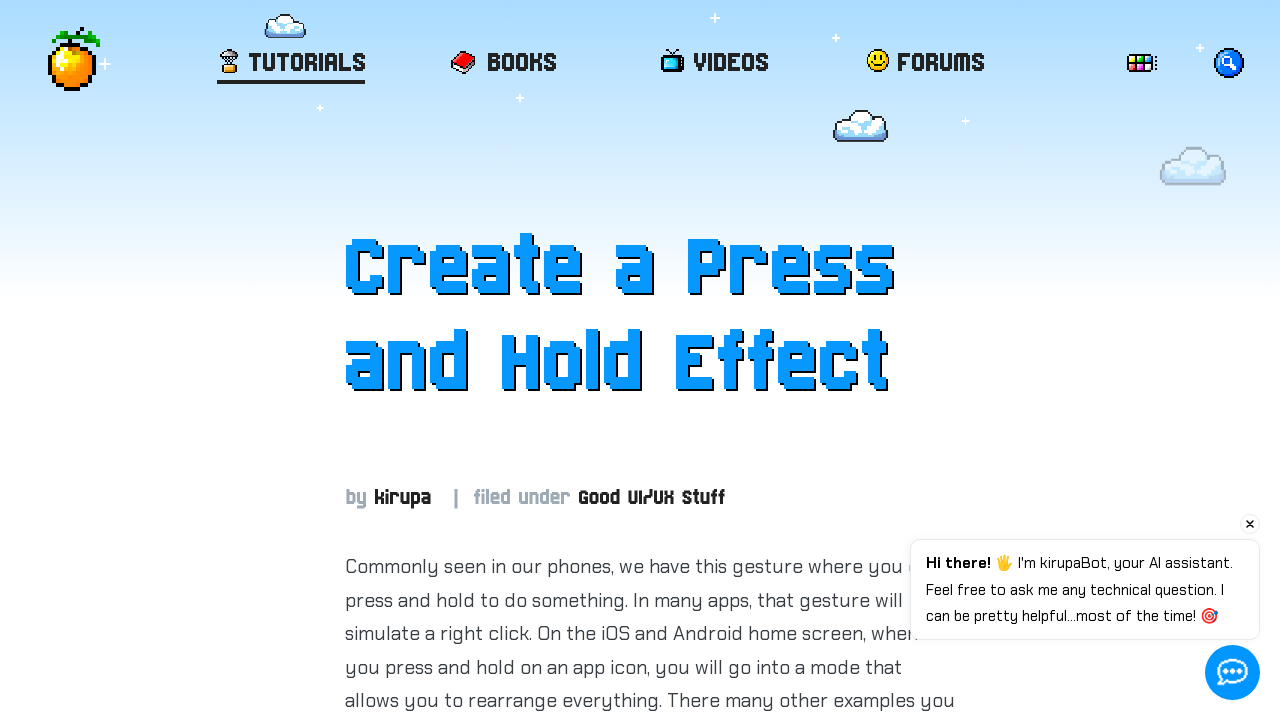

Hovered over the circle element at (650, 361) on #item
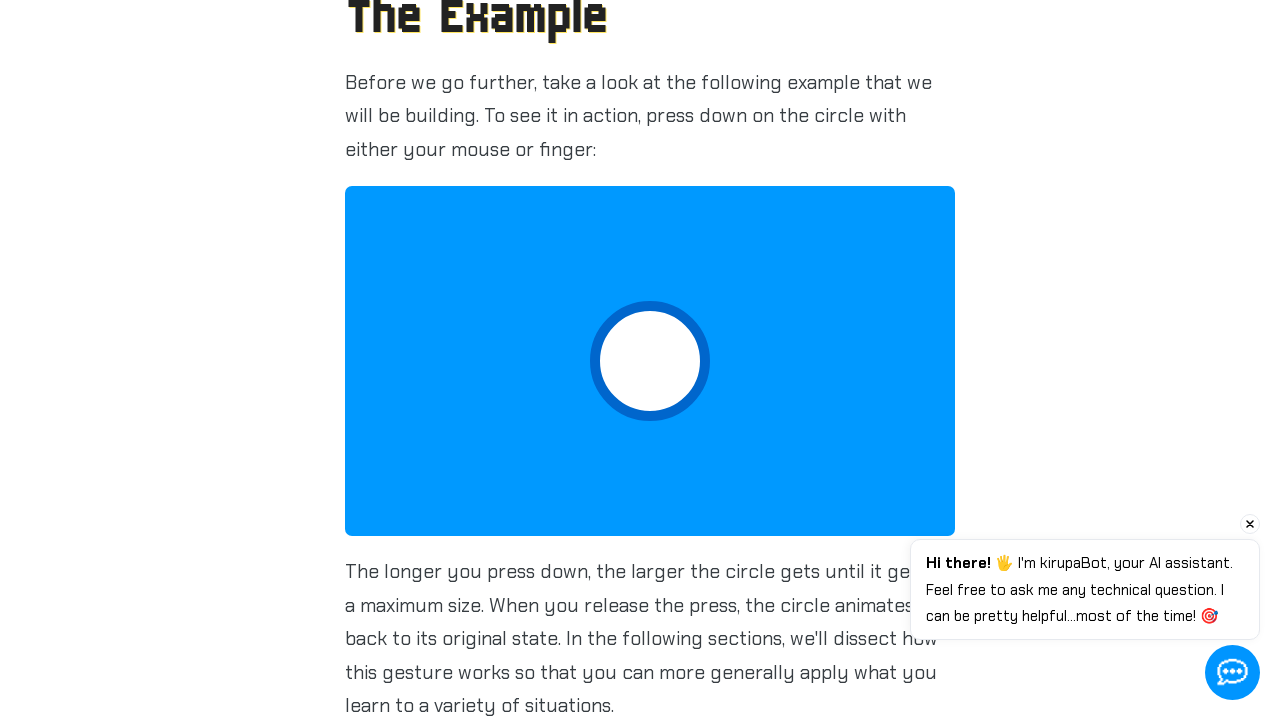

Pressed mouse button down to begin hold at (650, 361)
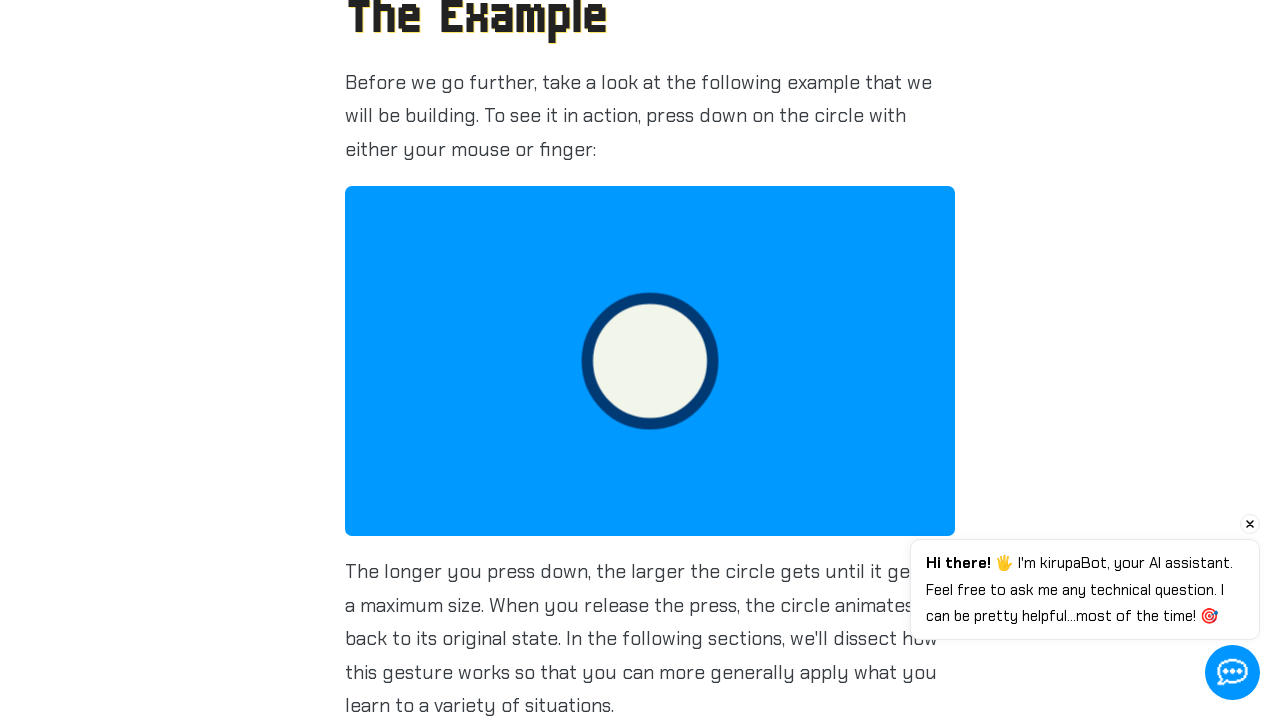

Held mouse button down for 3 seconds
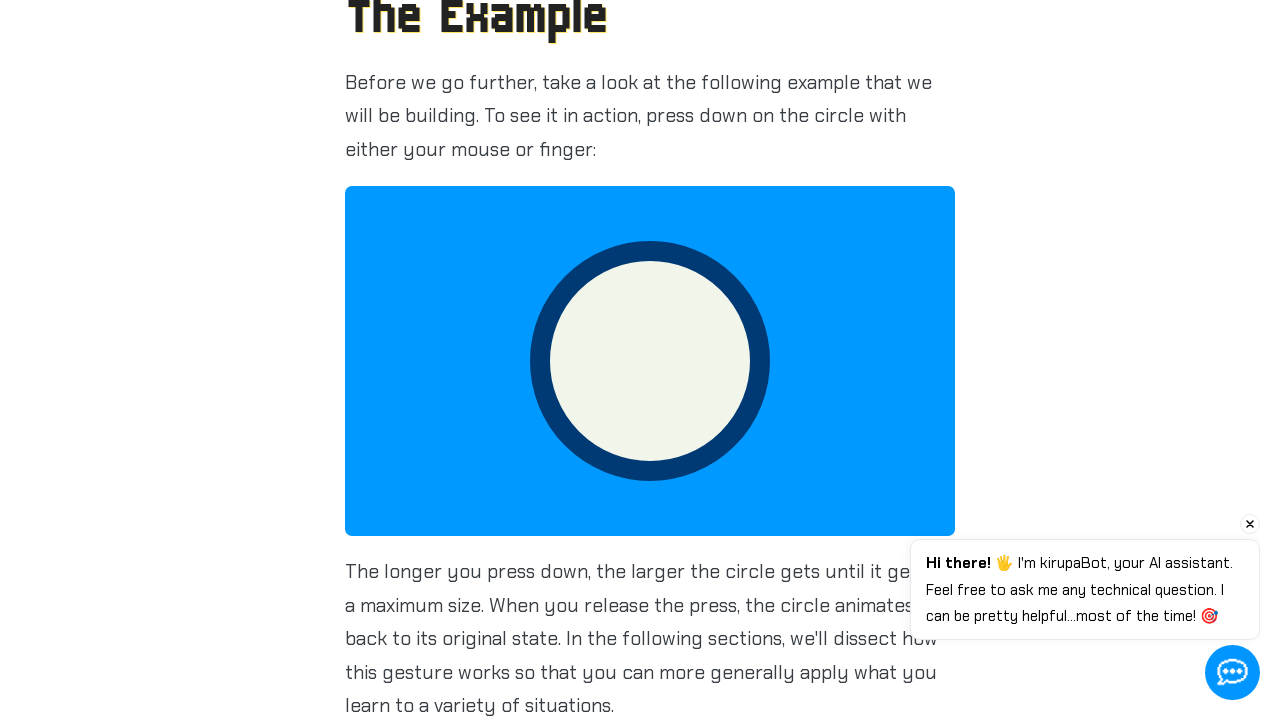

Released mouse button to complete click-and-hold action at (650, 361)
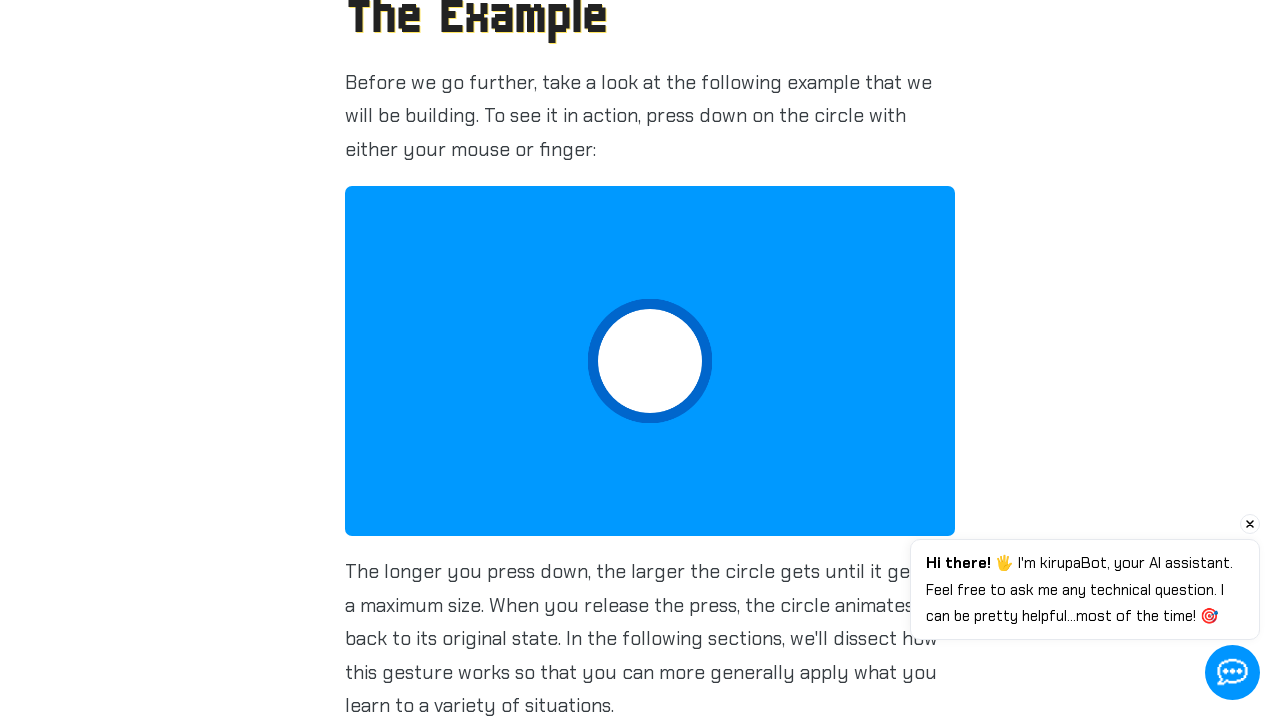

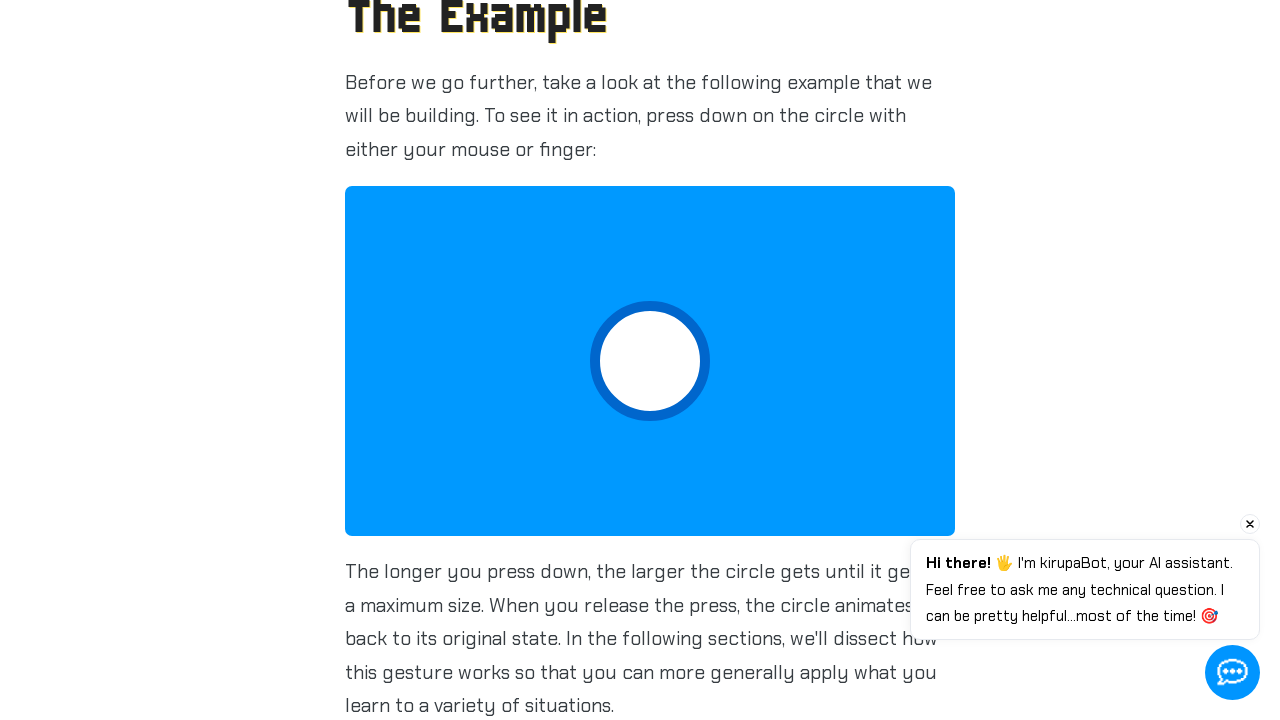